Tests enabling a disabled text field by clicking Enable button and verifying the field becomes enabled

Starting URL: https://the-internet.herokuapp.com/dynamic_controls

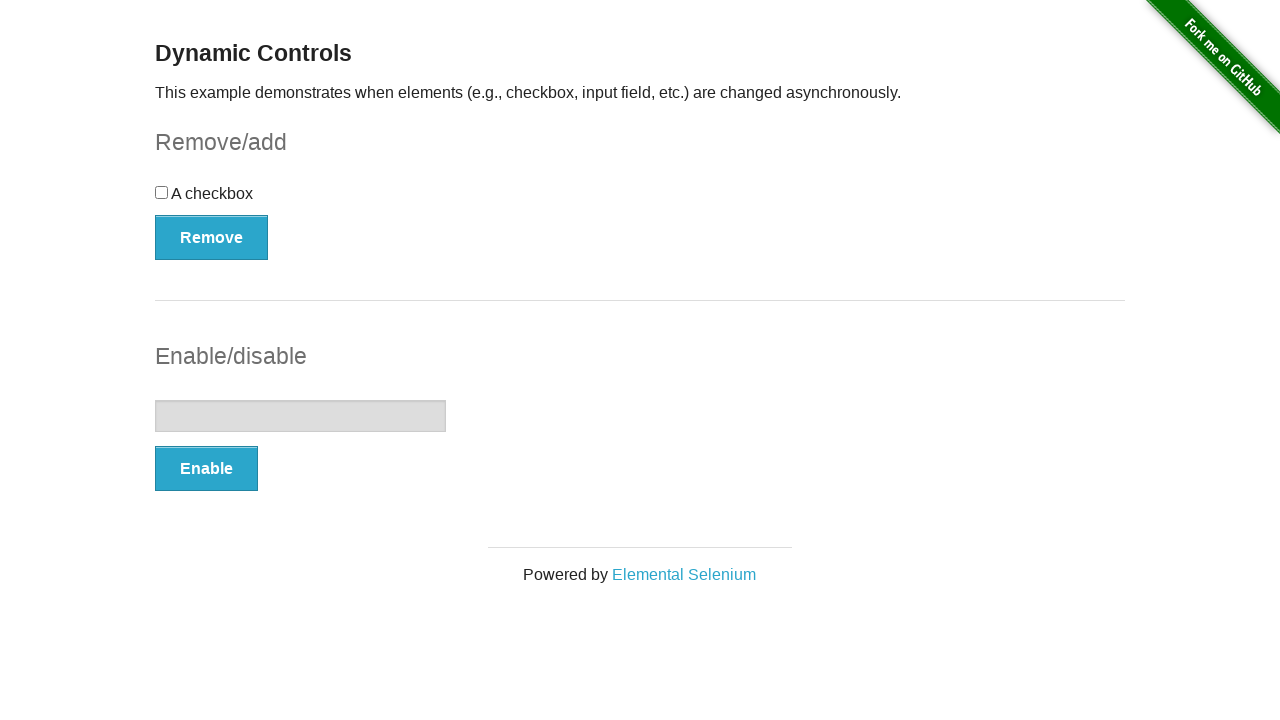

Verified text field is initially disabled
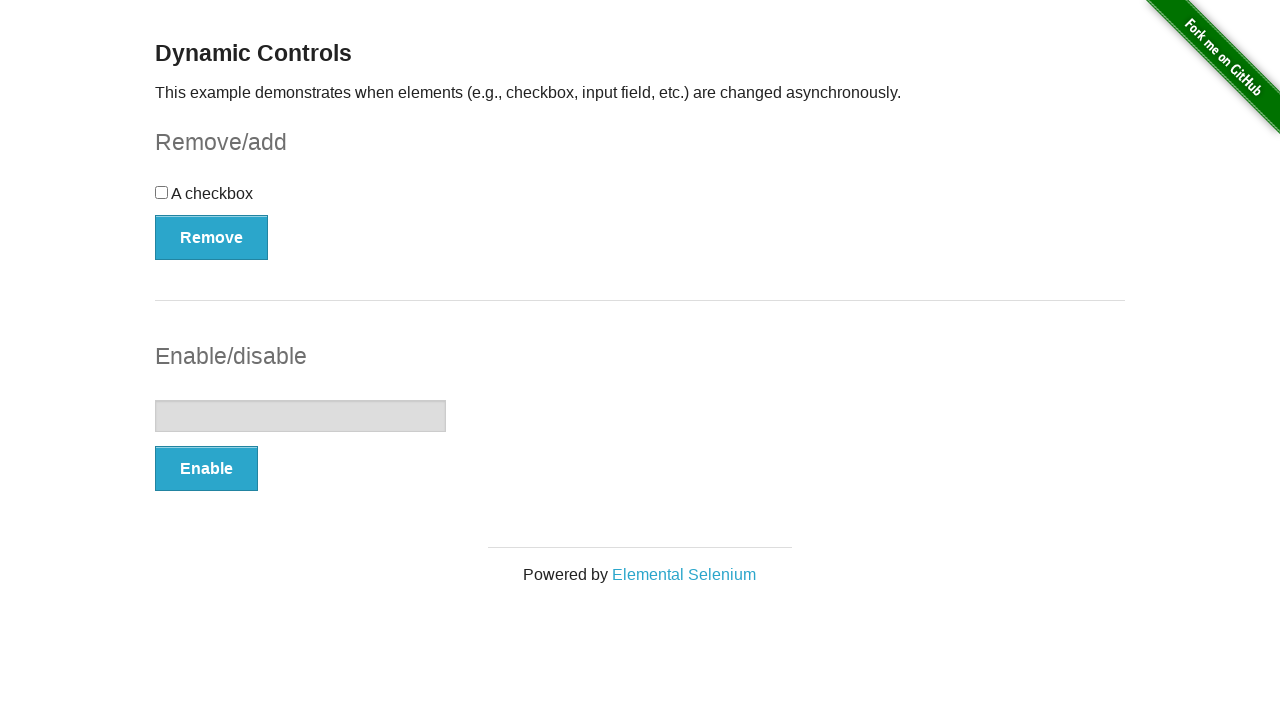

Clicked Enable button to enable the text field at (206, 469) on xpath=//*[text()='Enable']
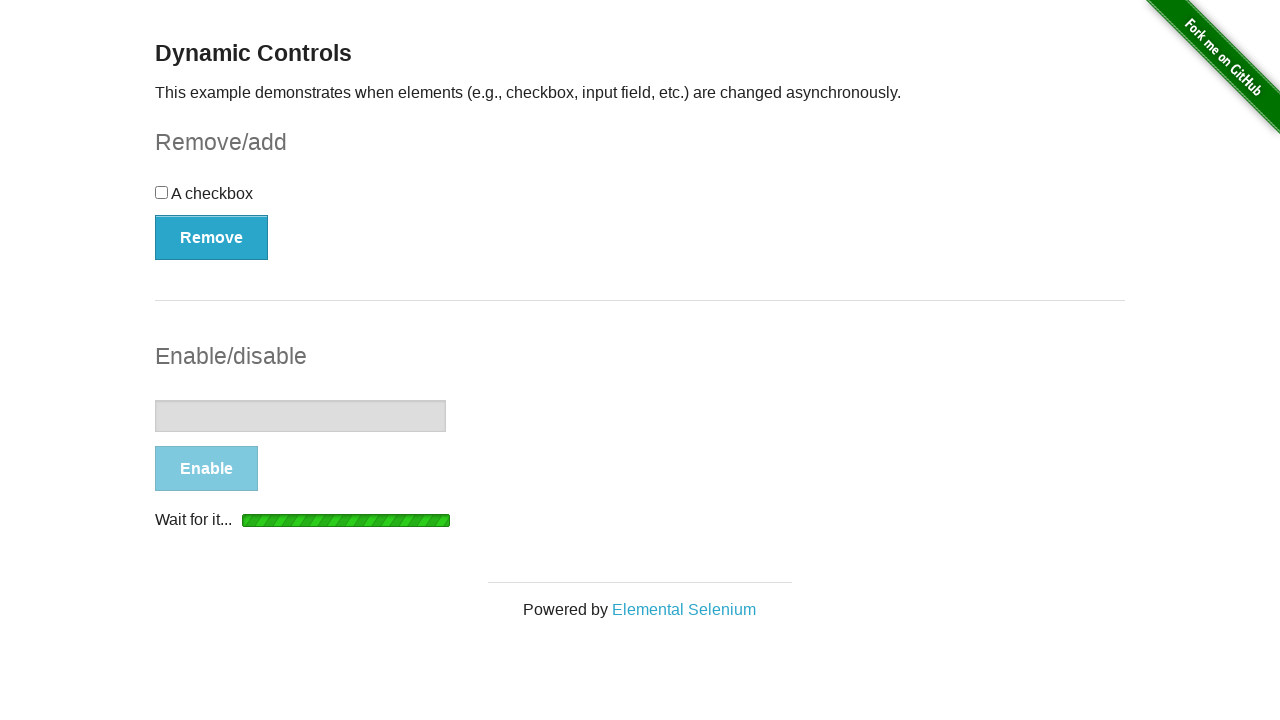

Confirmation message appeared after clicking Enable
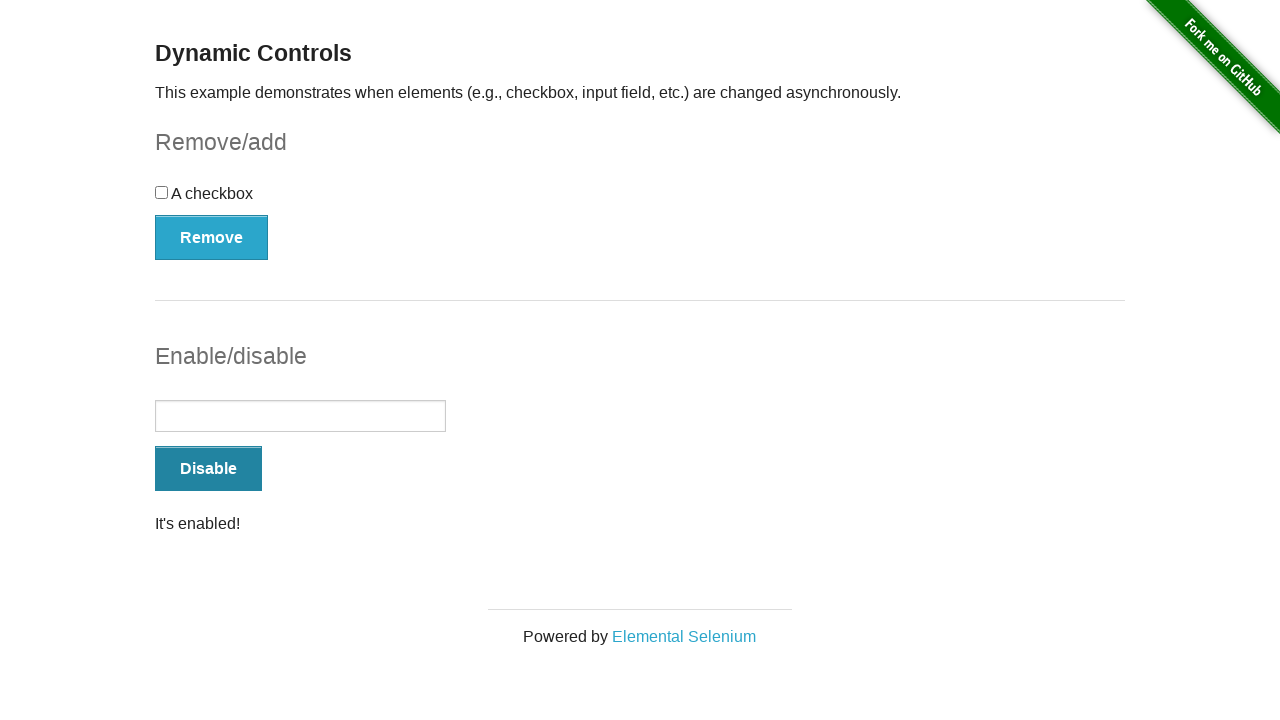

Verified text field is now enabled
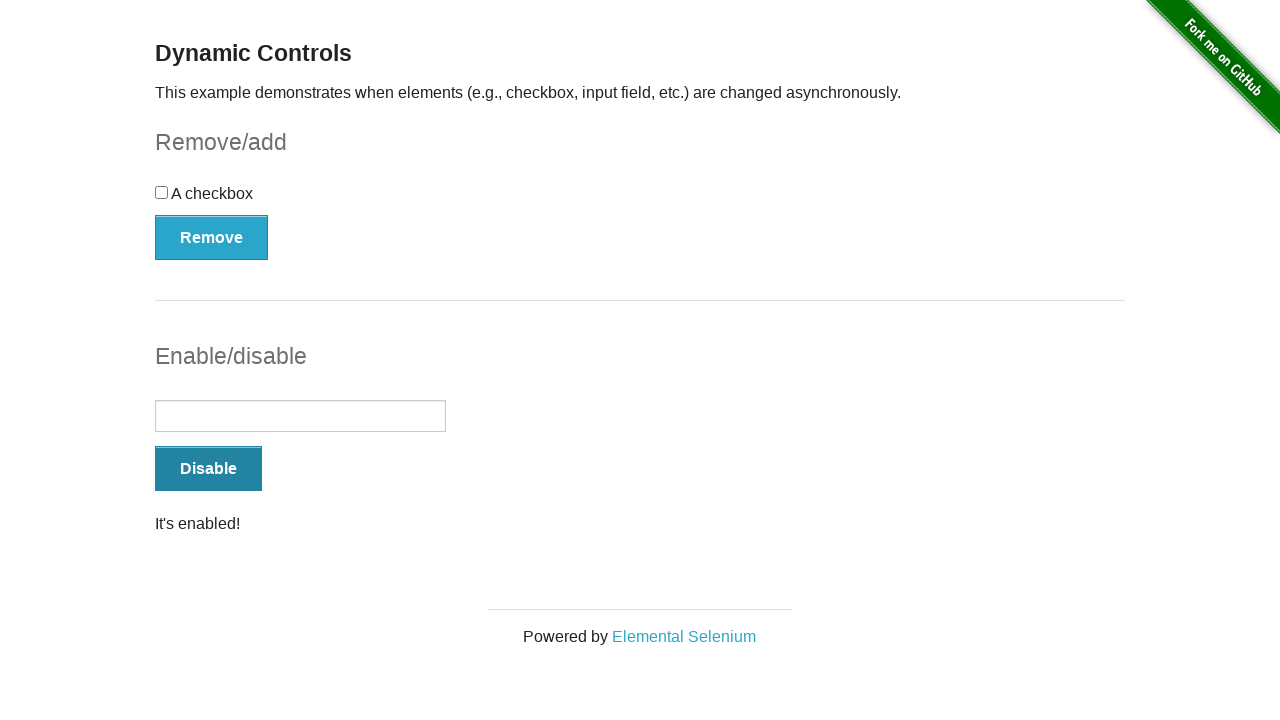

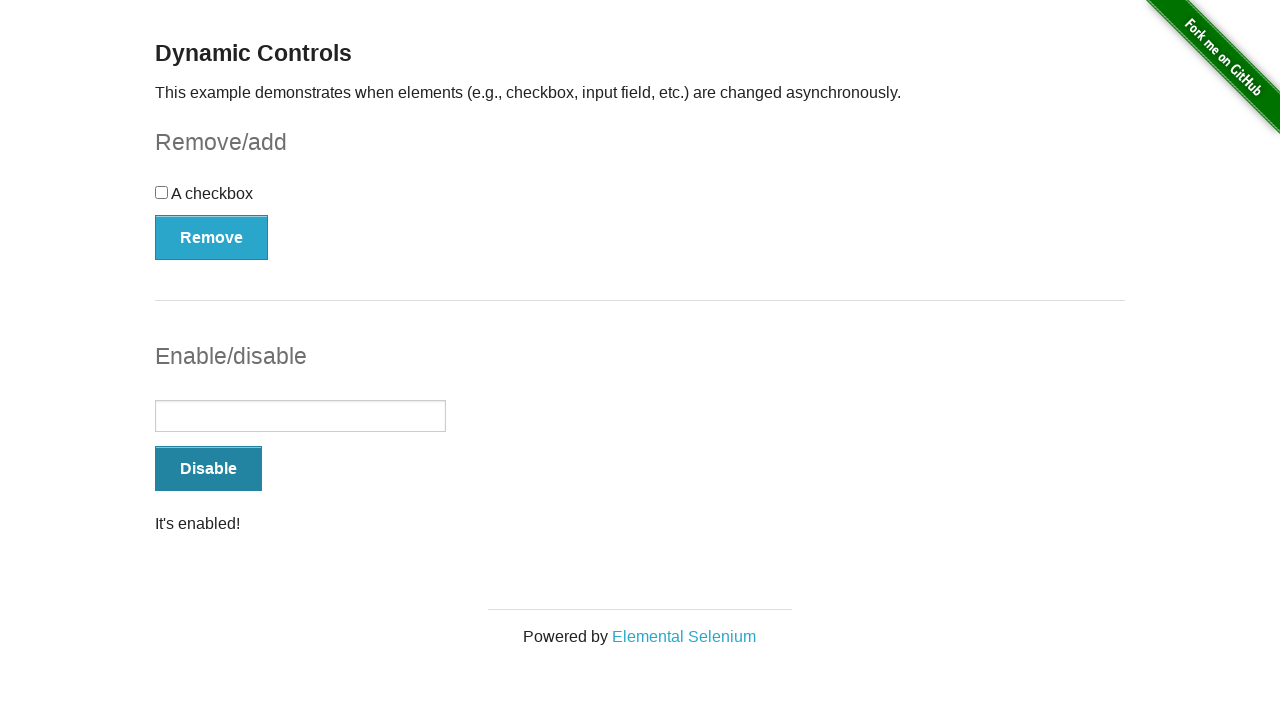